Navigates to the world clock page and iterates through the time table to verify its structure and content

Starting URL: http://www.timeanddate.com/worldclock/

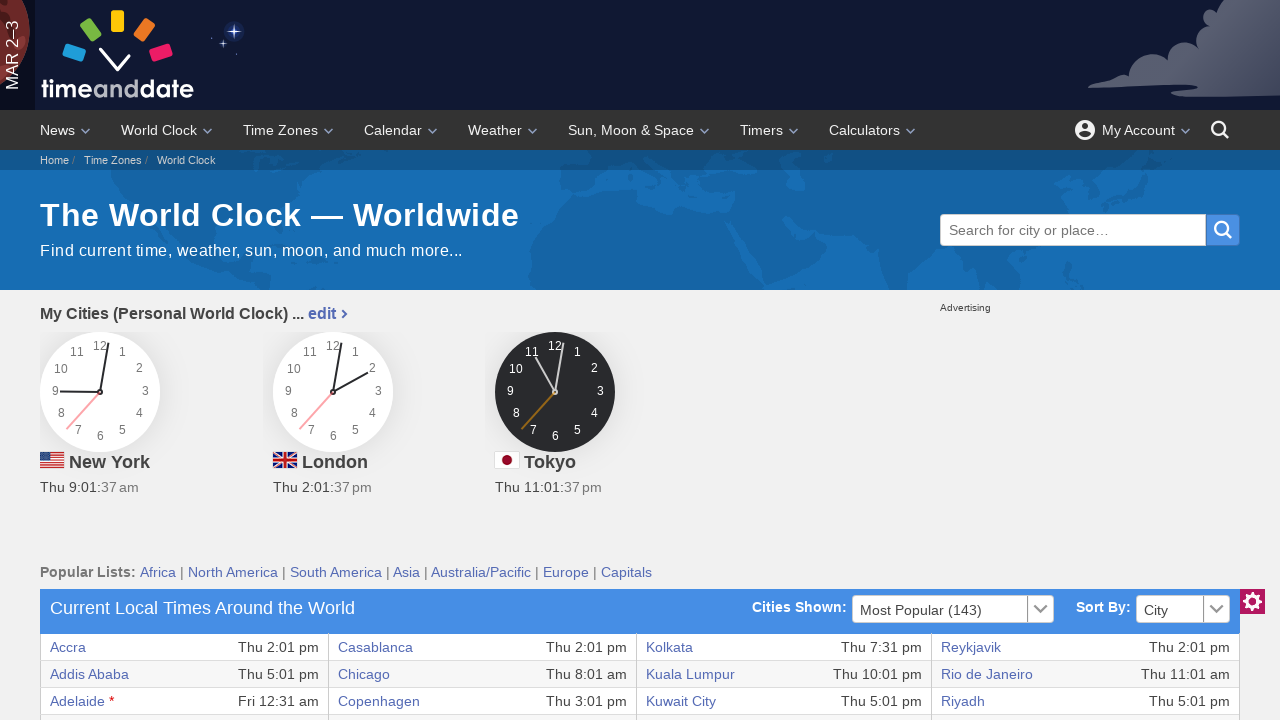

Waited for world clock table to load
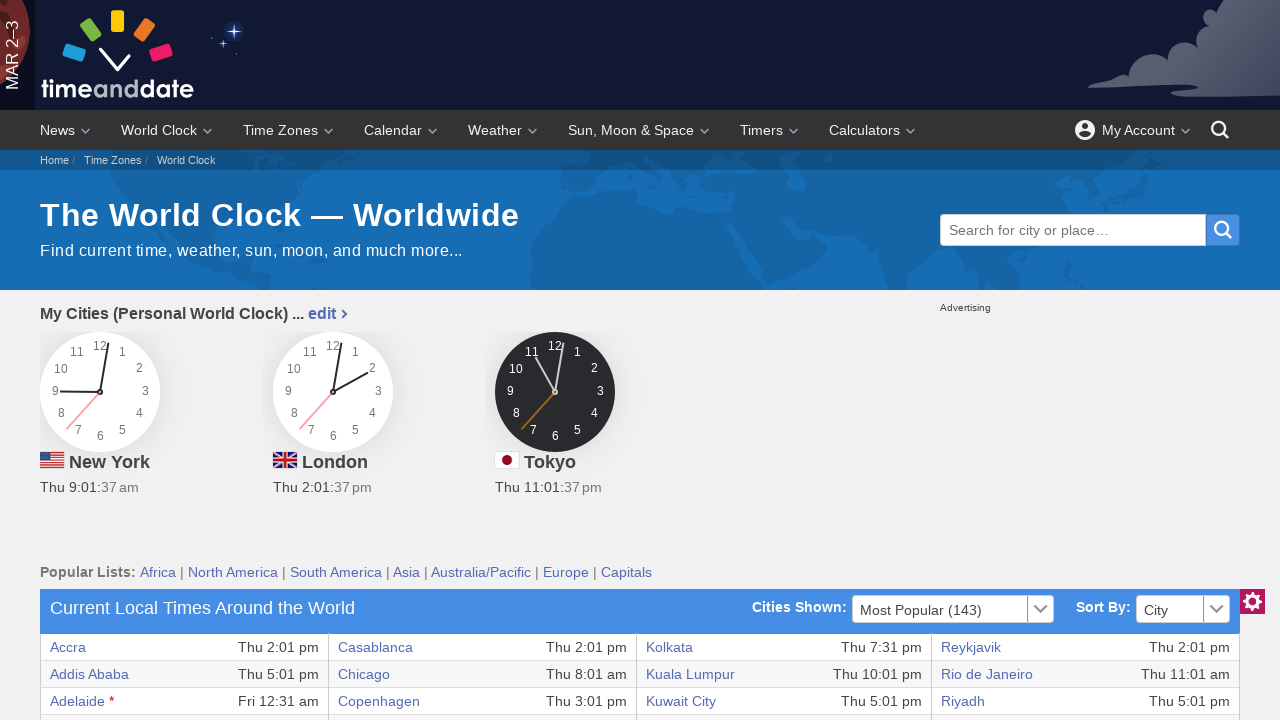

Located the main world clock table
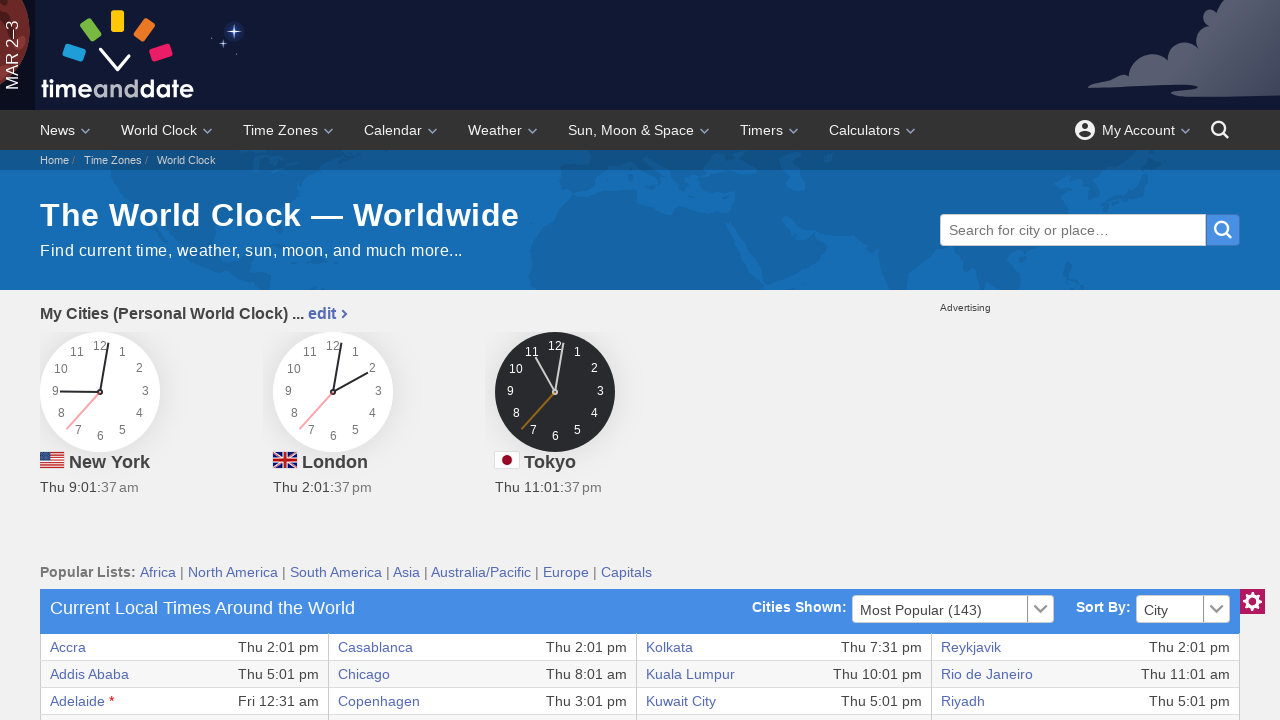

Retrieved all rows from the world clock table
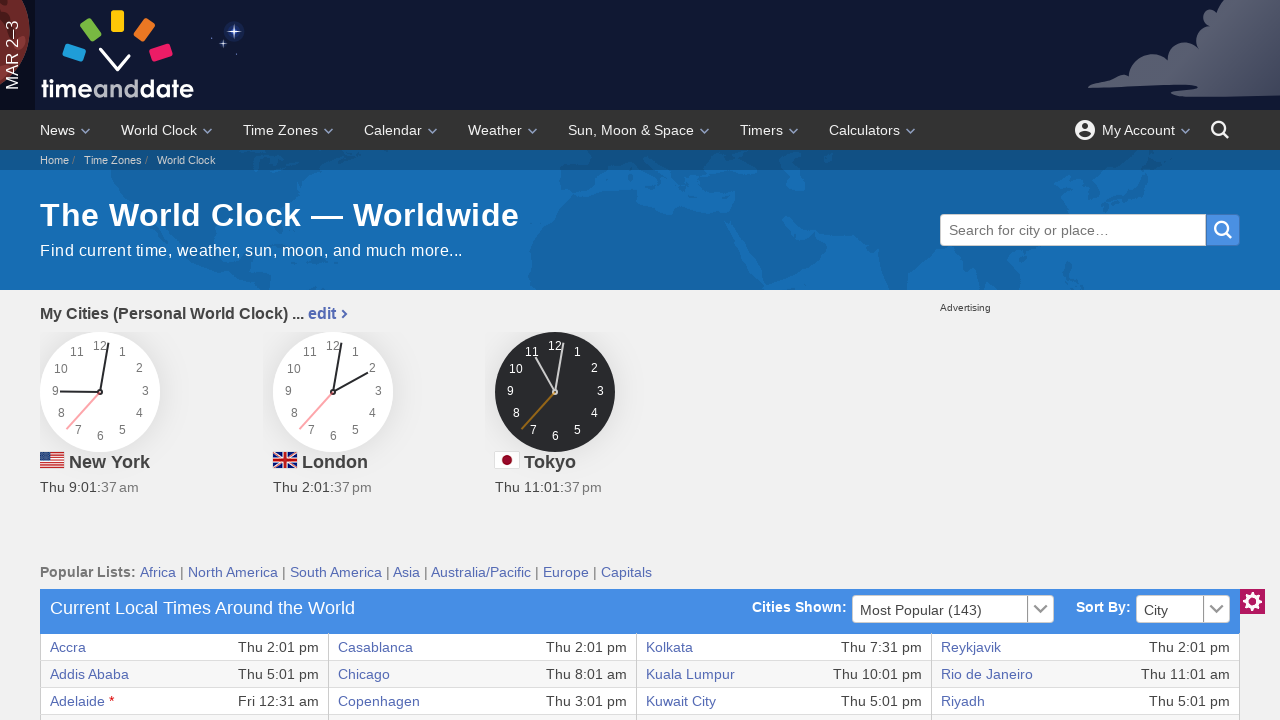

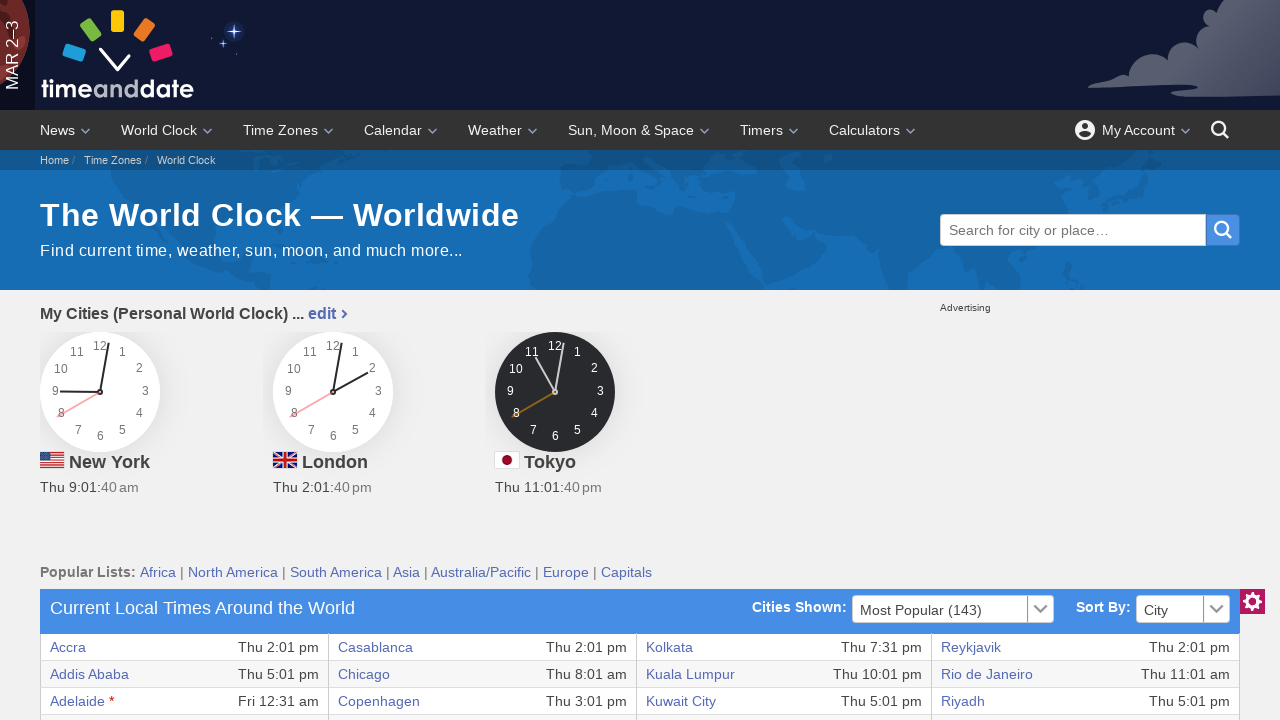